Navigates to Twitch directory and searches for content using the search dropdown, entering a search term and selecting from results

Starting URL: https://www.twitch.tv/directory/

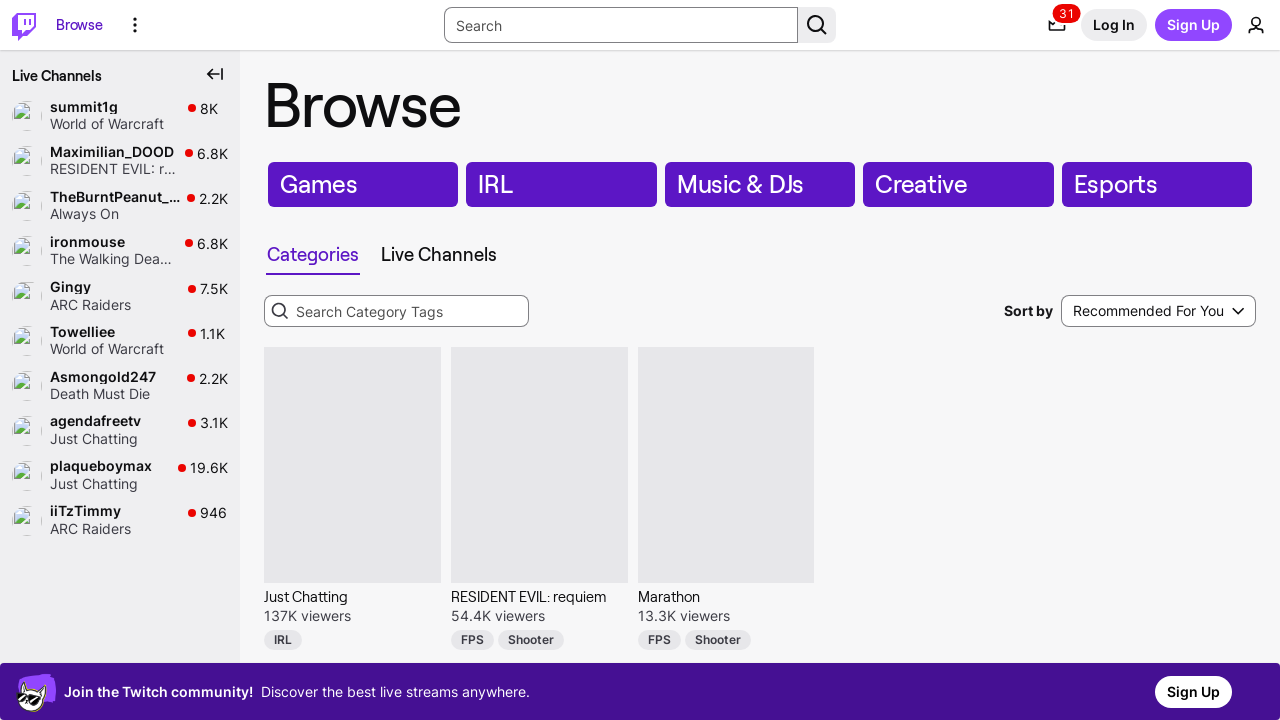

Clicked on search bar dropdown at (396, 311) on input#dropdown-search-input
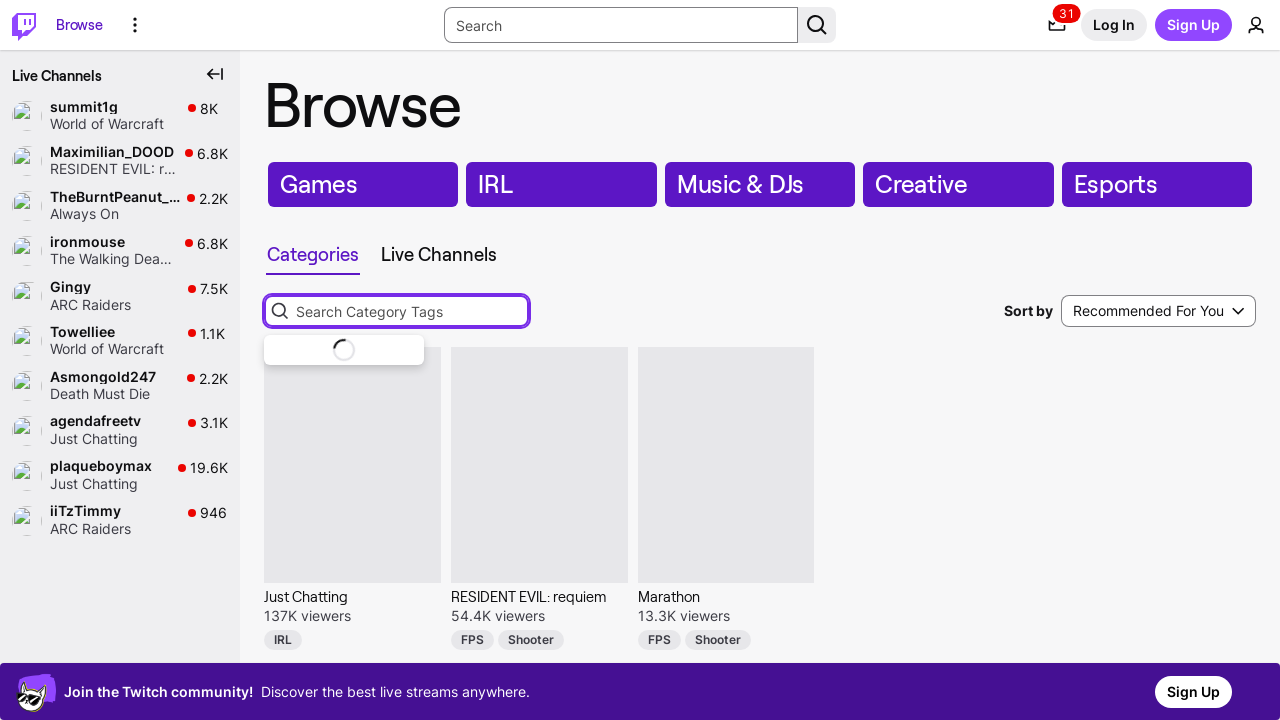

Waited for search bar to be active
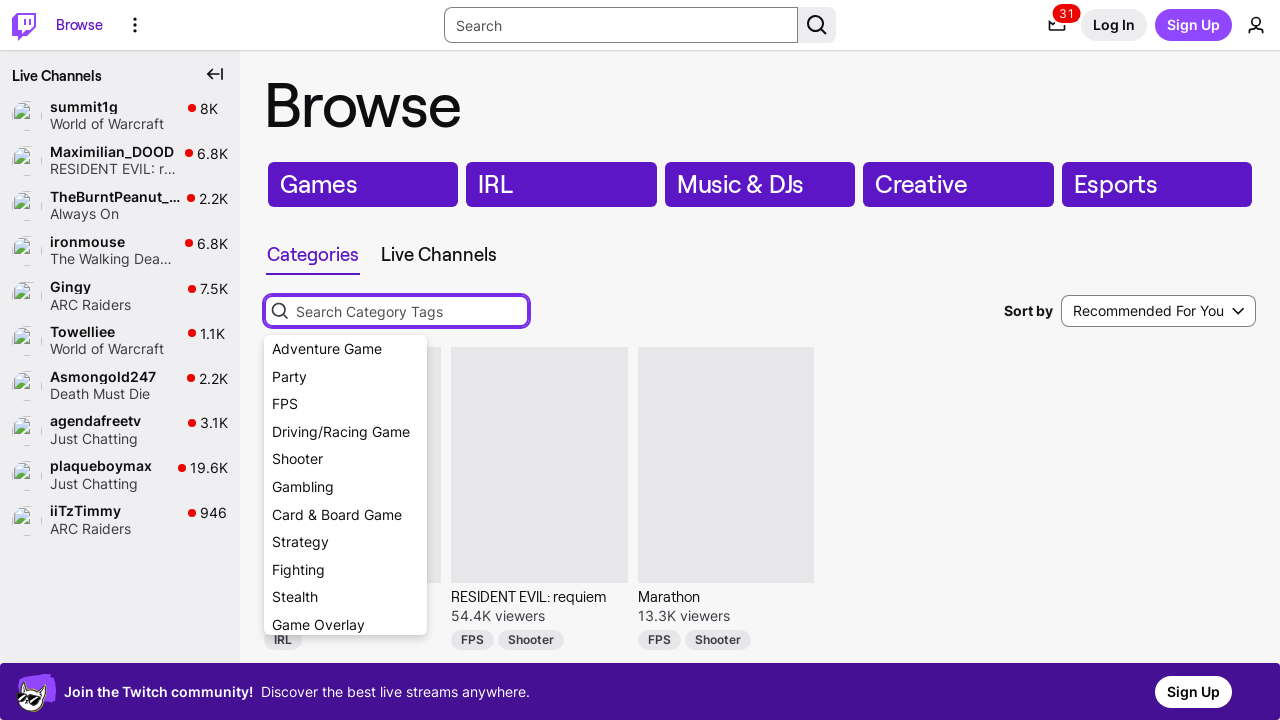

Entered search term 'Black' into search field on input#dropdown-search-input
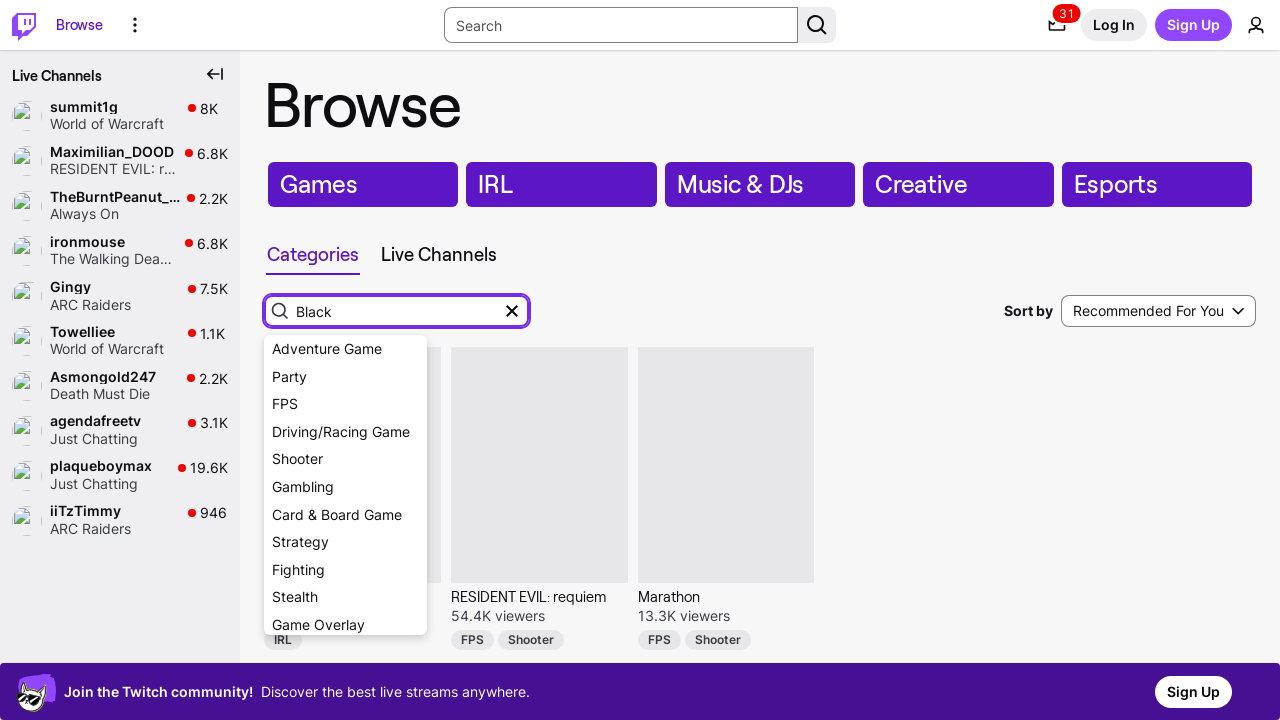

Waited for search suggestions to appear
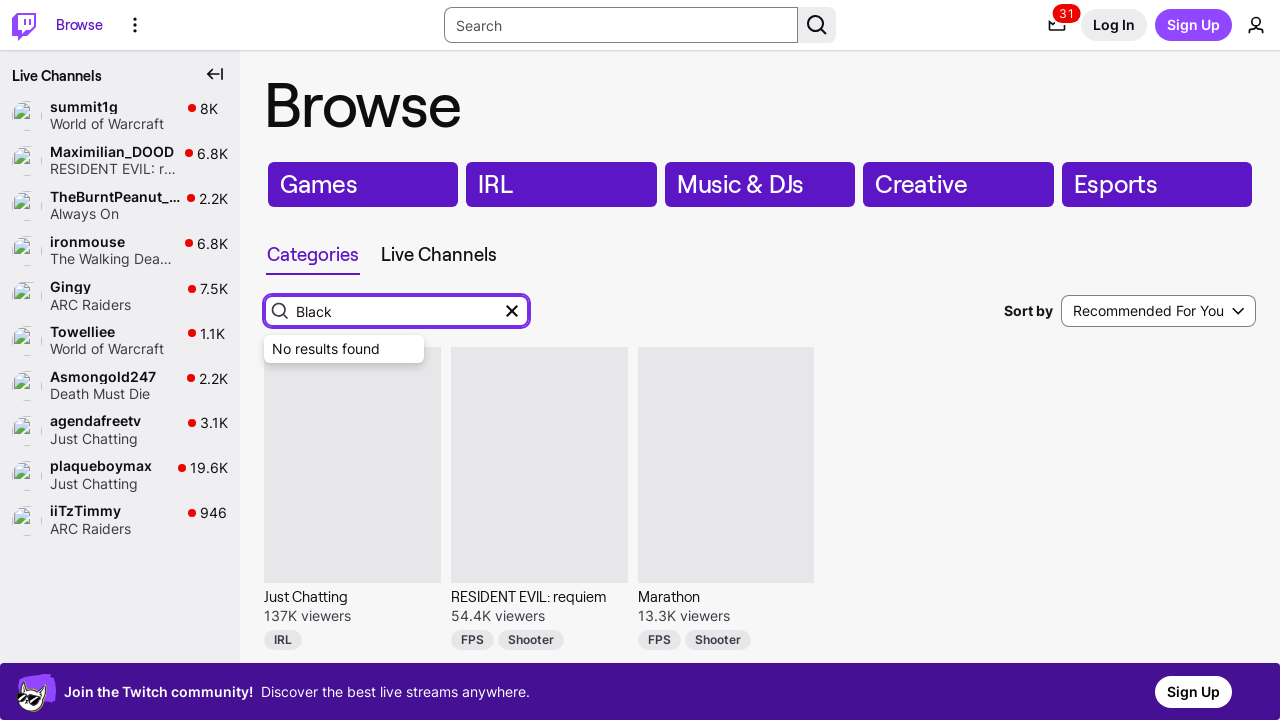

Pressed ArrowDown to navigate to first suggestion
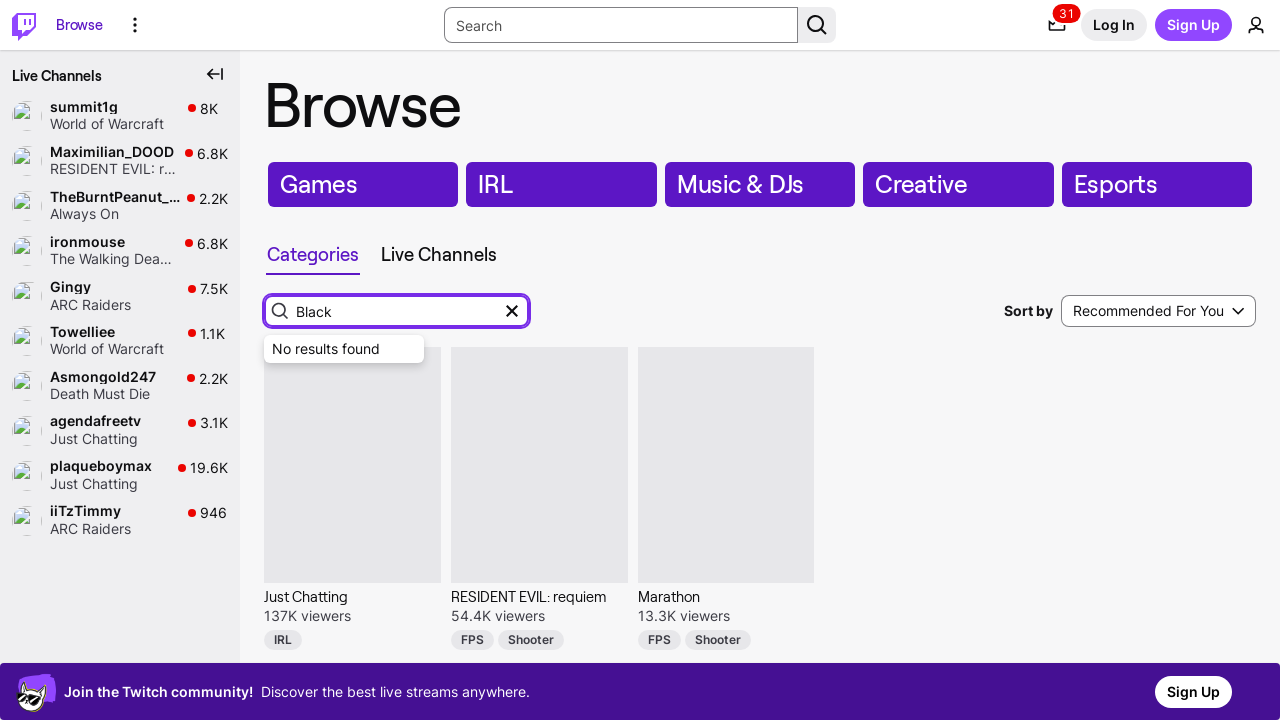

Pressed Enter to select the first search suggestion
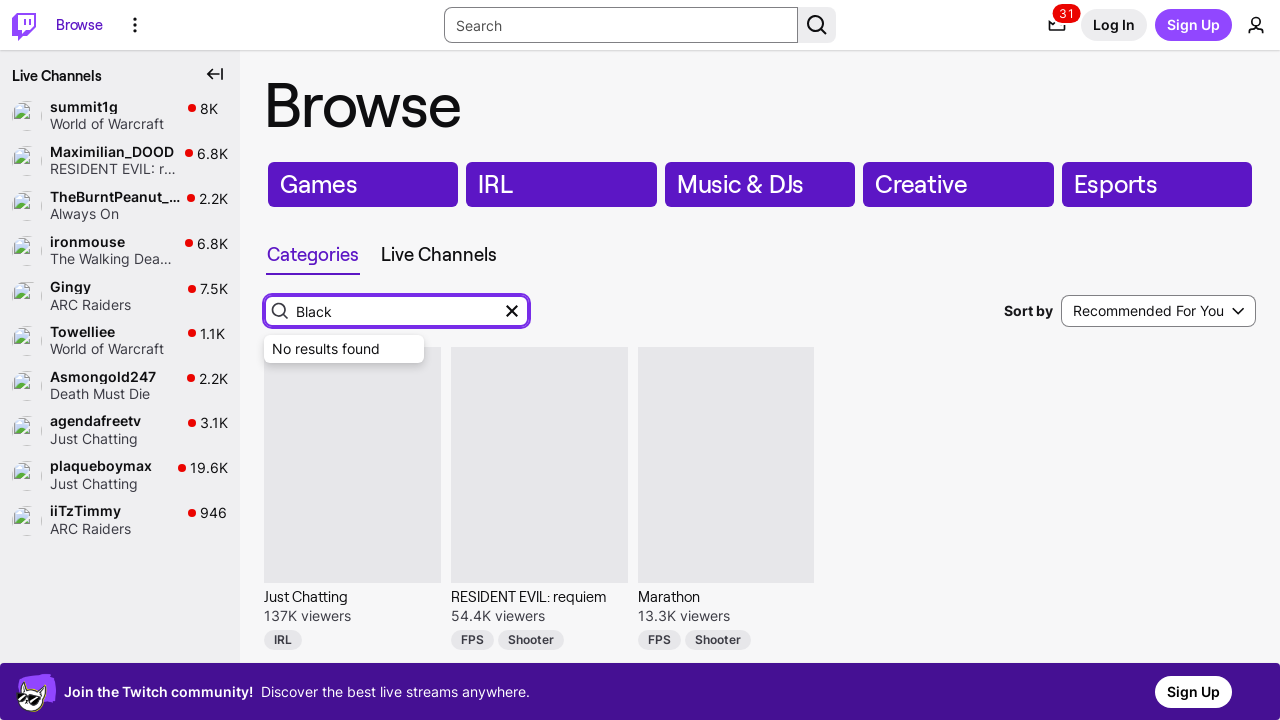

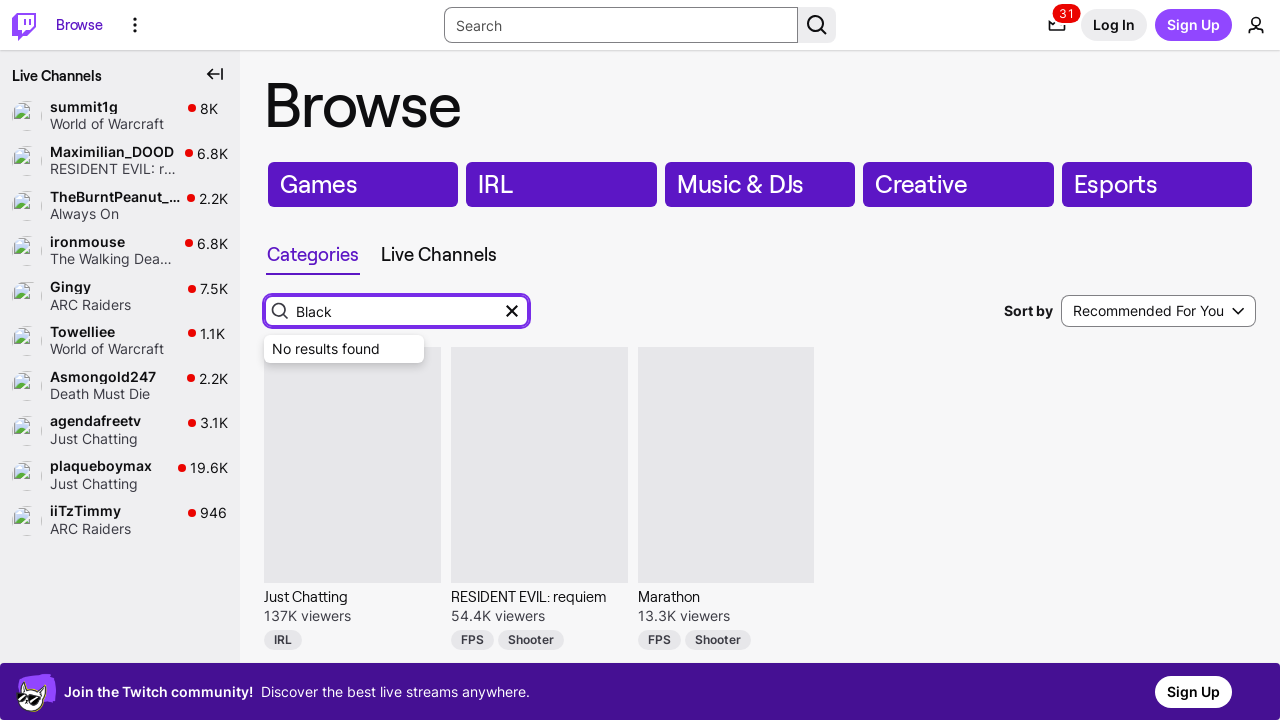